Tests the feature explanation popup by clicking on the JavaFX explanation icon, verifying the explanation is shown, and closing it with Escape key.

Starting URL: https://jdkcomparison.com/

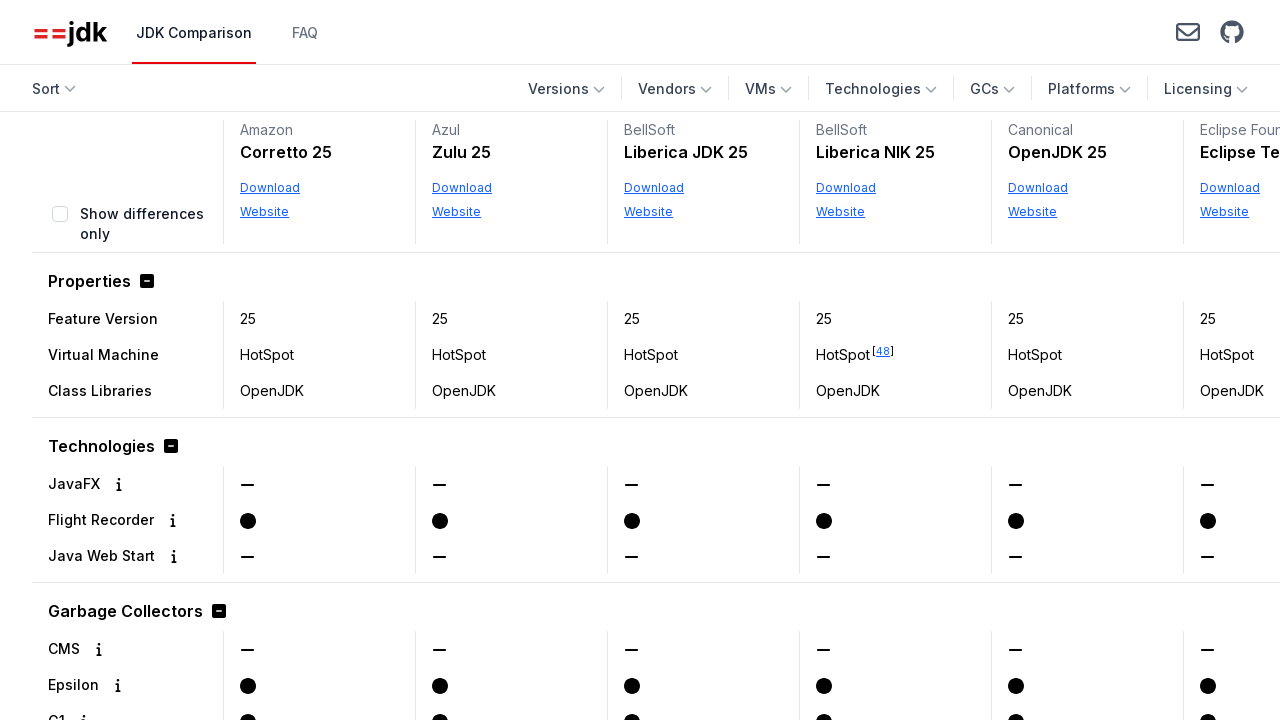

Located JavaFX row header with explanation icon
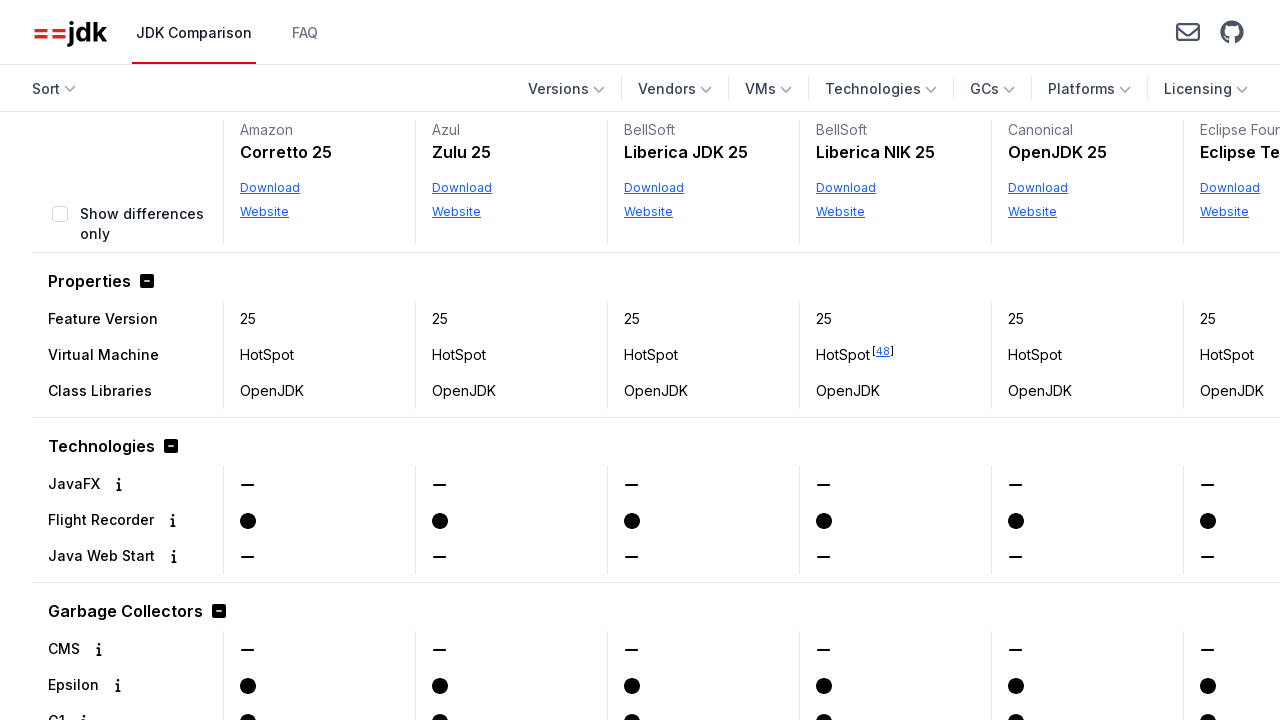

Clicked JavaFX explanation icon at (119, 484) on internal:role=rowheader[name="JavaFX Show explanation"i] >> internal:role=img[na
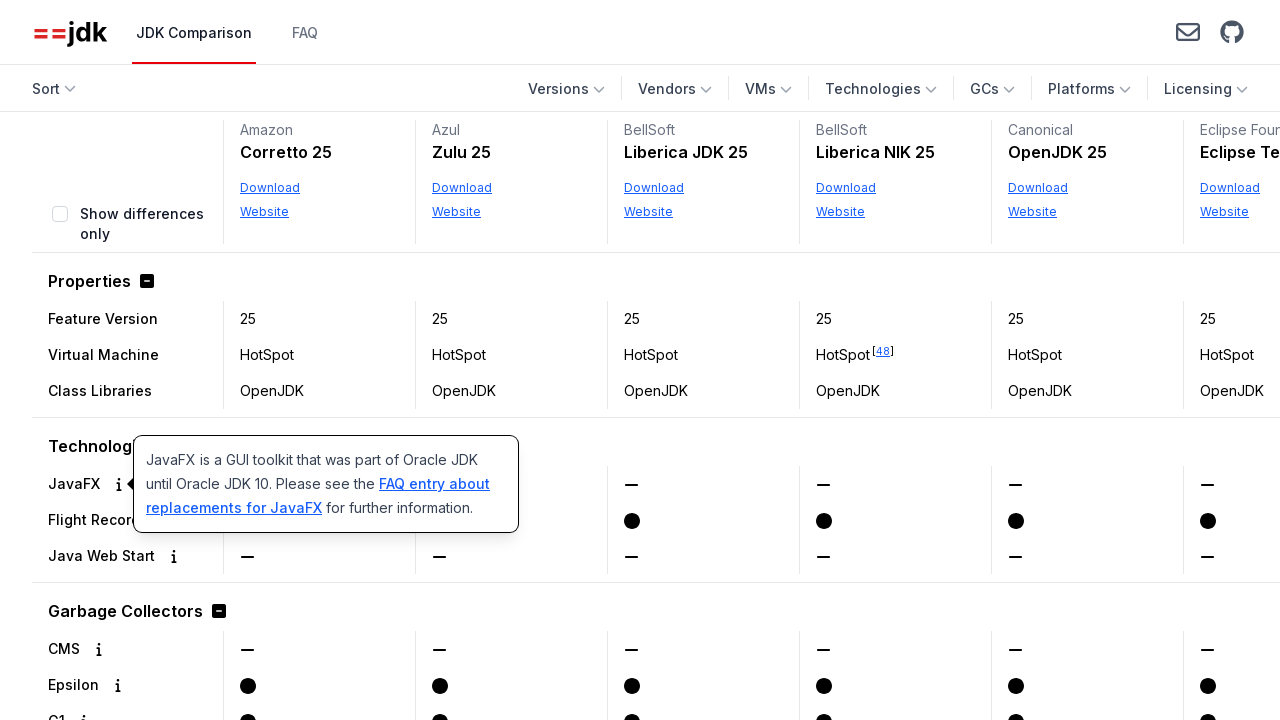

Verified explanation popup is visible
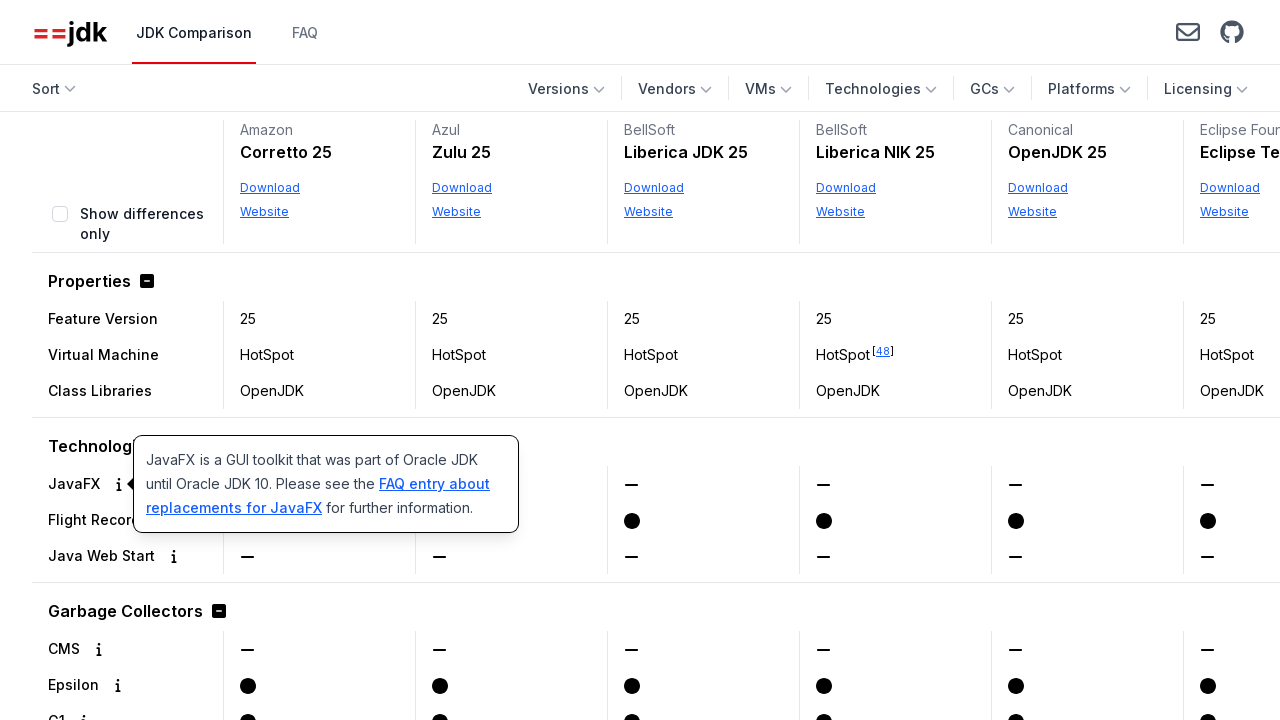

Verified explanation text contains correct JavaFX description
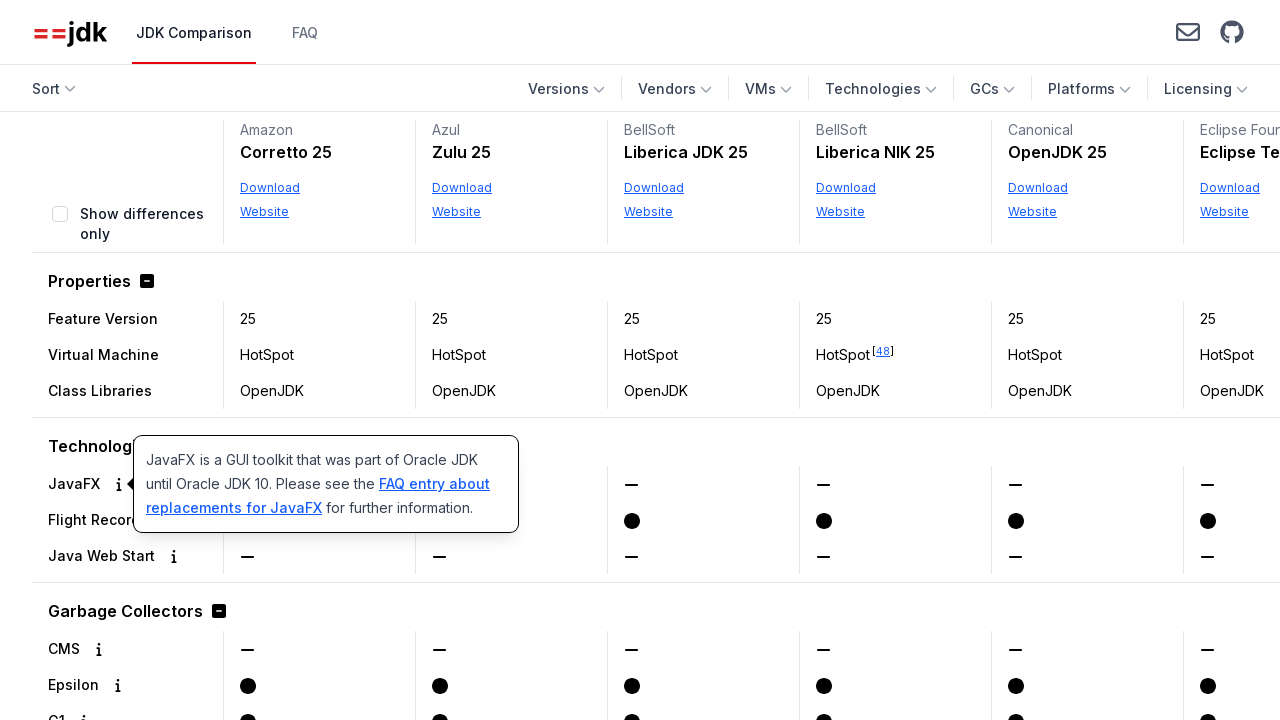

Pressed Escape key to close explanation popup
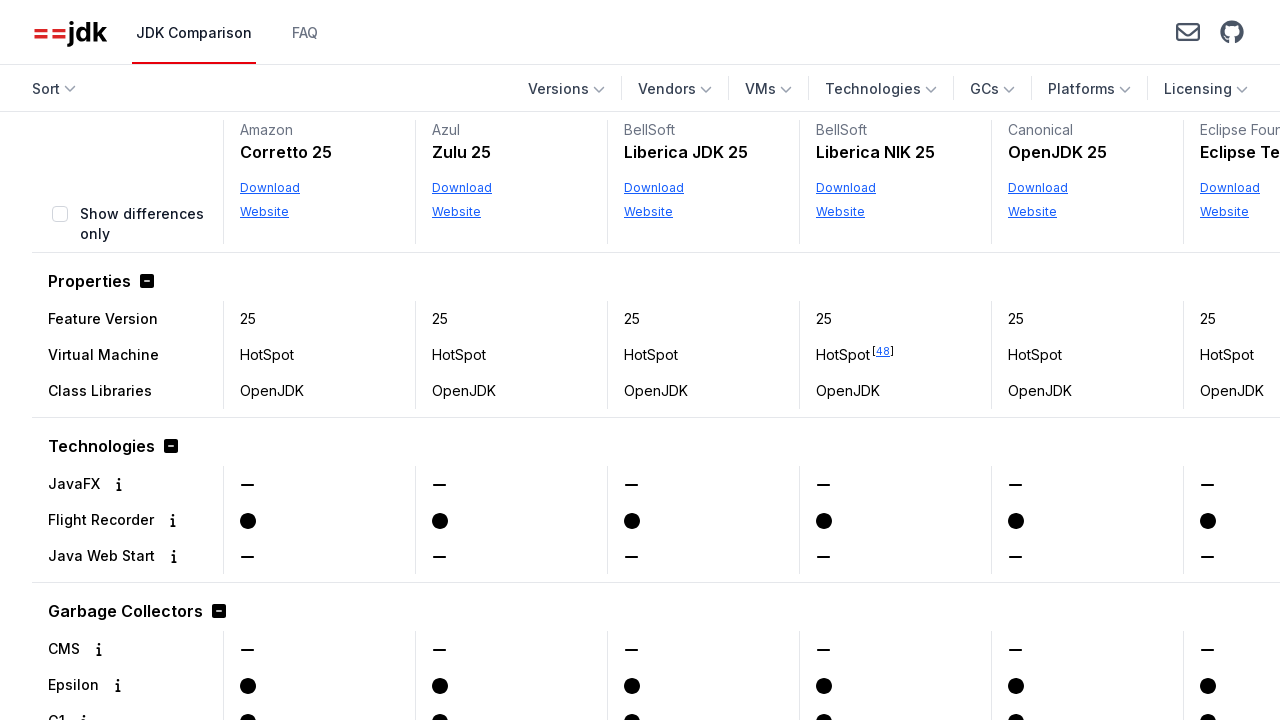

Verified explanation popup is hidden after pressing Escape
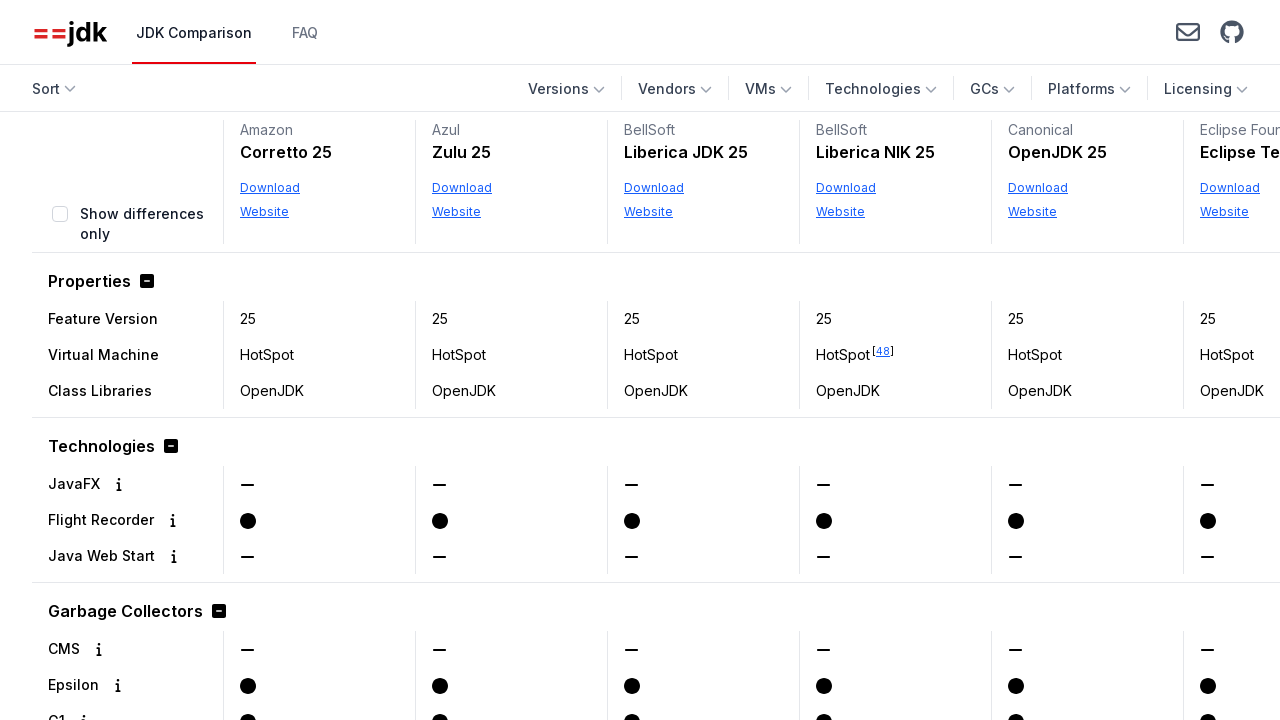

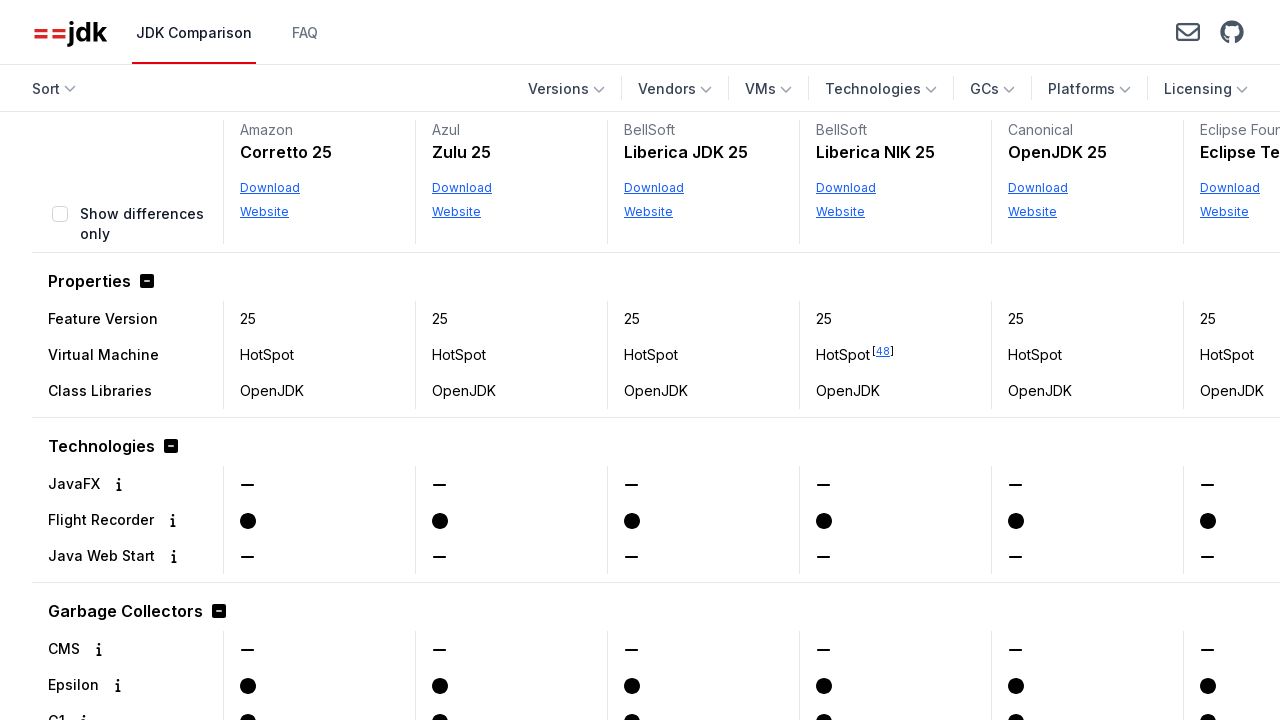